Fills out OrangeHRM trial signup form with company subdomain, name, and email, then navigates to the Solutions page

Starting URL: https://www.orangehrm.com/orangehrm-30-day-trial/

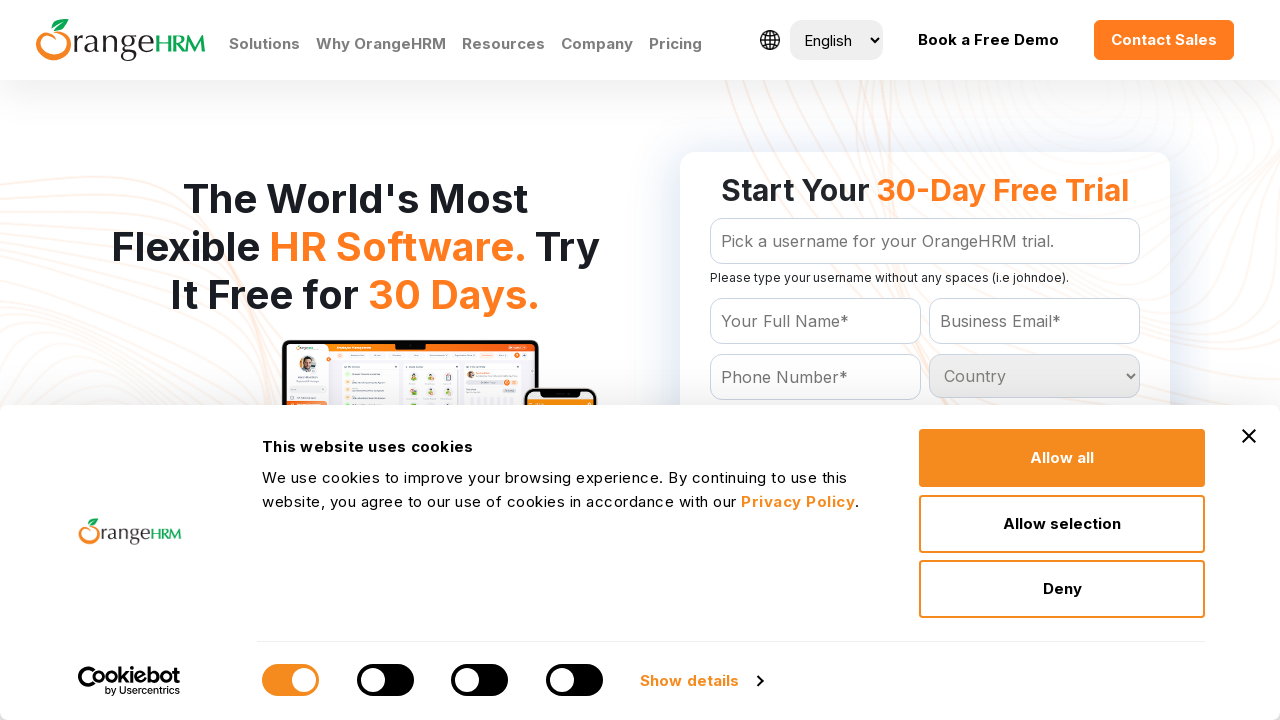

Filled company subdomain field with 'Automation Labs' on #Form_getForm_subdomain
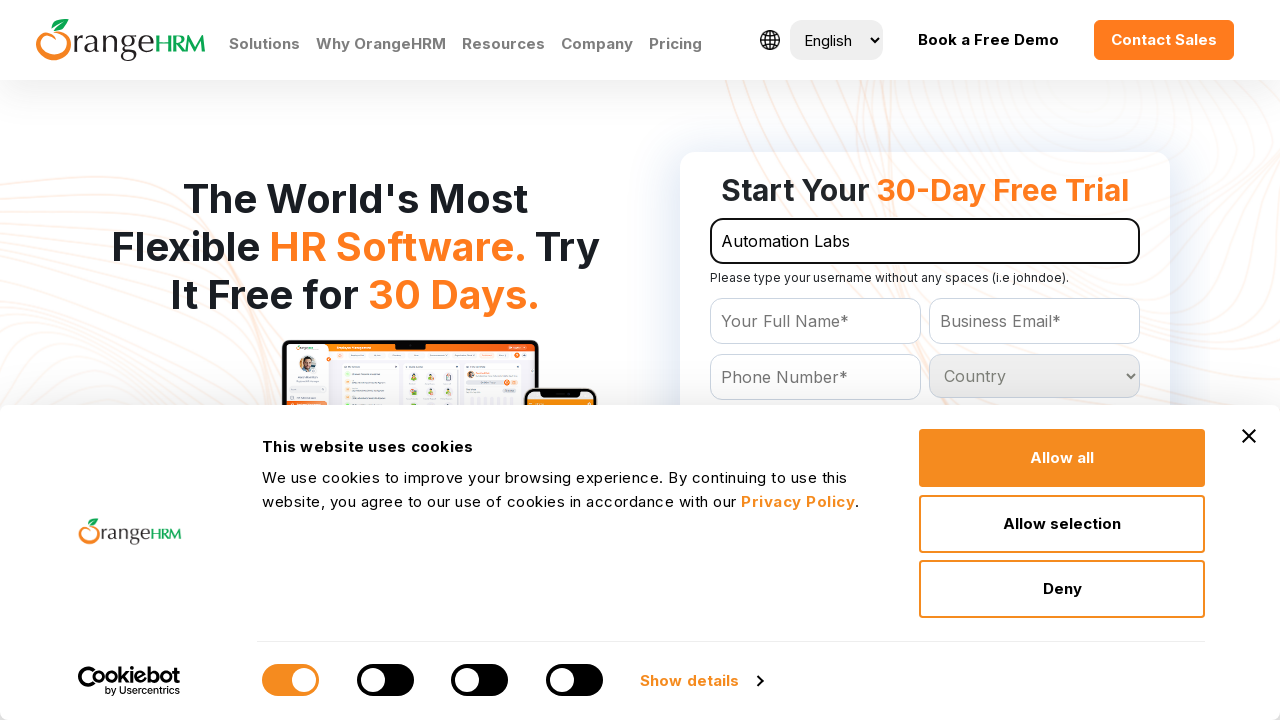

Filled name field with 'Automation' on #Form_getForm_Name
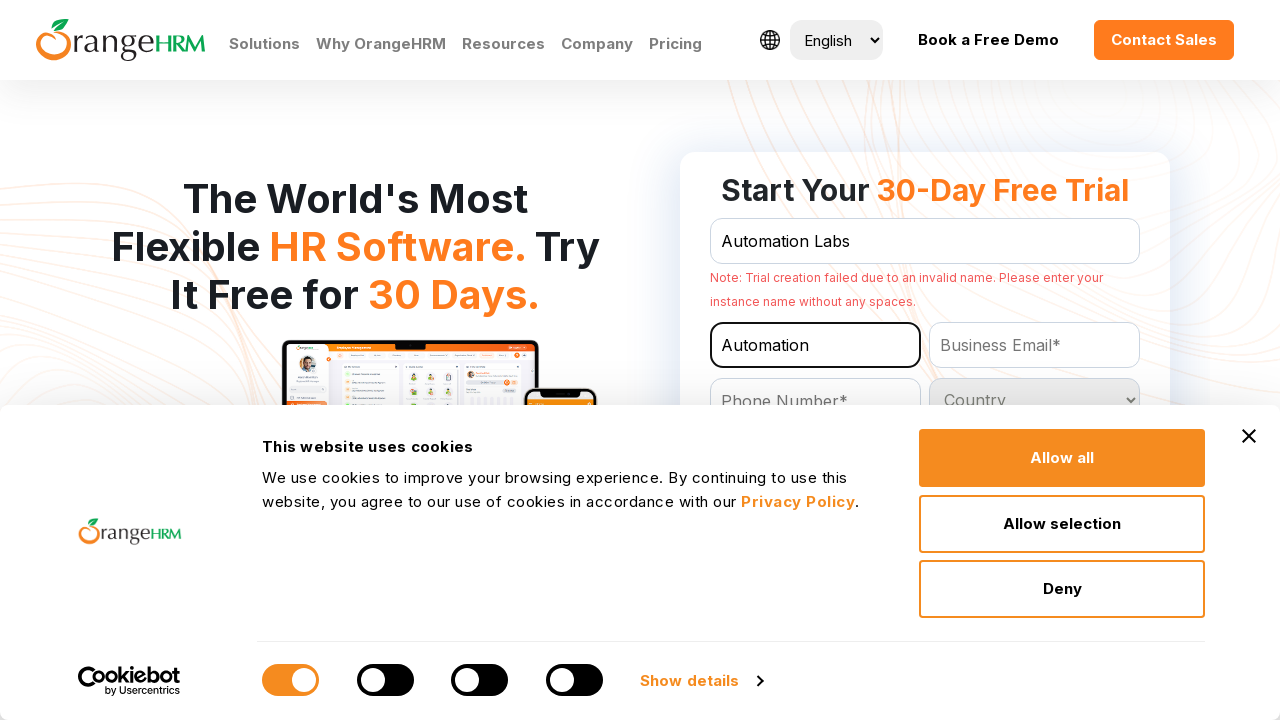

Filled email field with 'aut@gmail.com' on #Form_getForm_Email
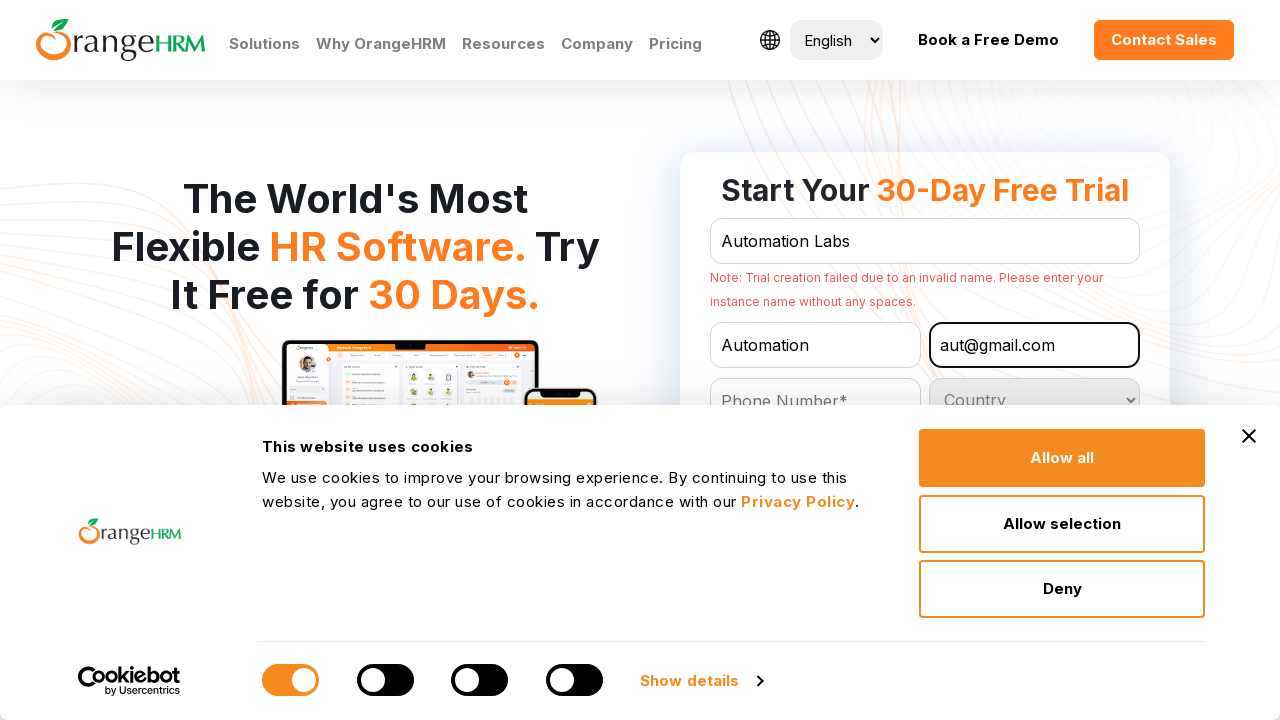

Clicked on Solutions link to navigate to Solutions page at (264, 44) on text=Solutions
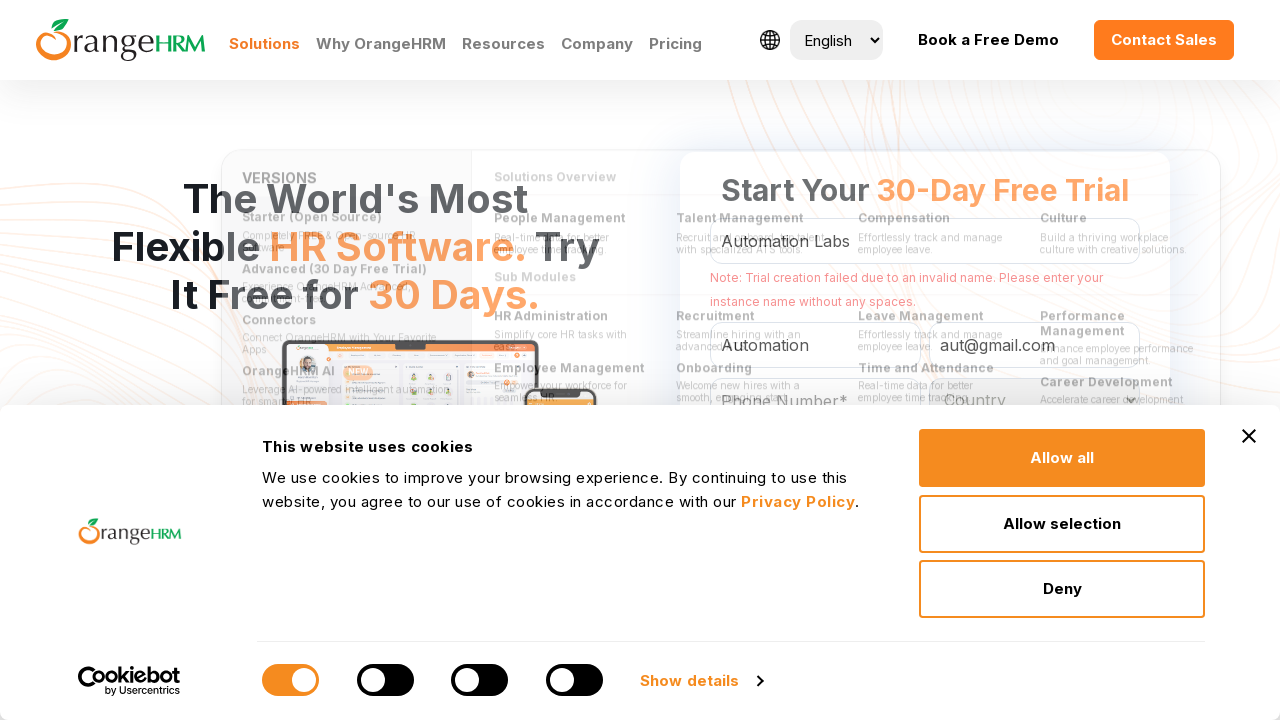

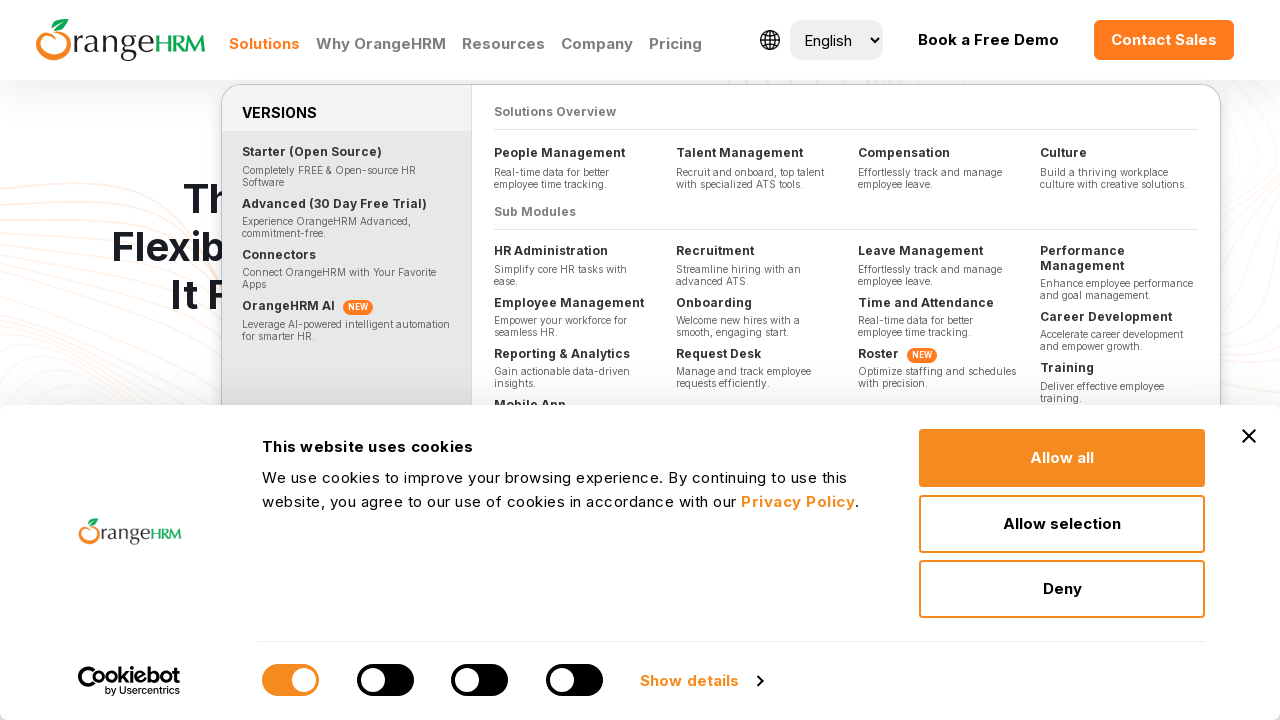